Tests waiting for dynamically loaded elements by clicking a start button and waiting for content to appear

Starting URL: https://the-internet.herokuapp.com/dynamic_loading/2

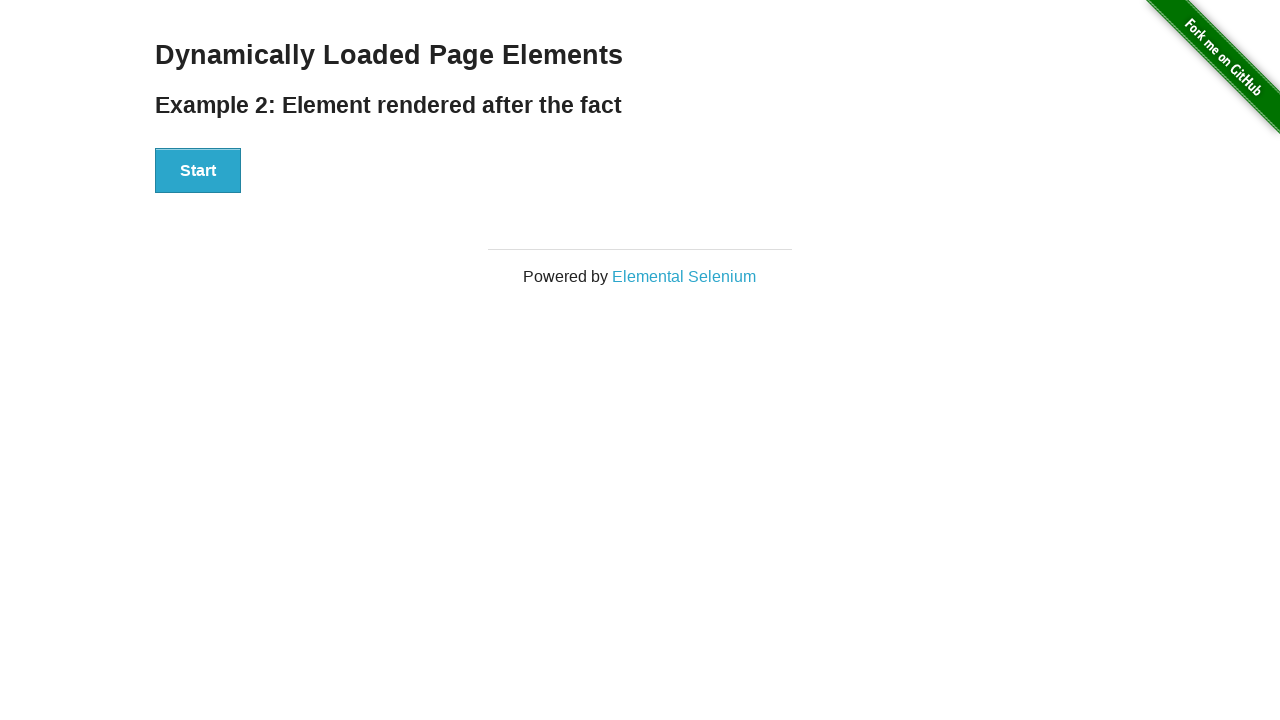

Clicked the Start button to initiate dynamic loading at (198, 171) on internal:text="Start"i
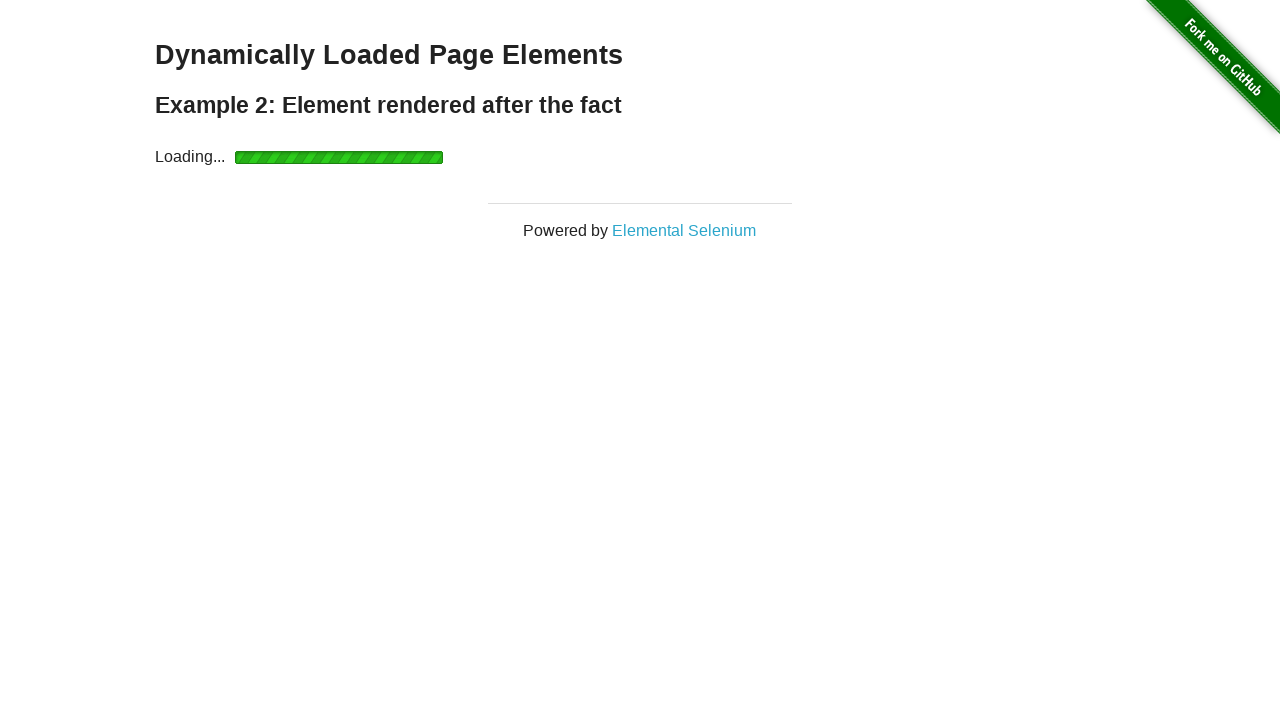

Waited for finish element to appear (lazy loaded content visible)
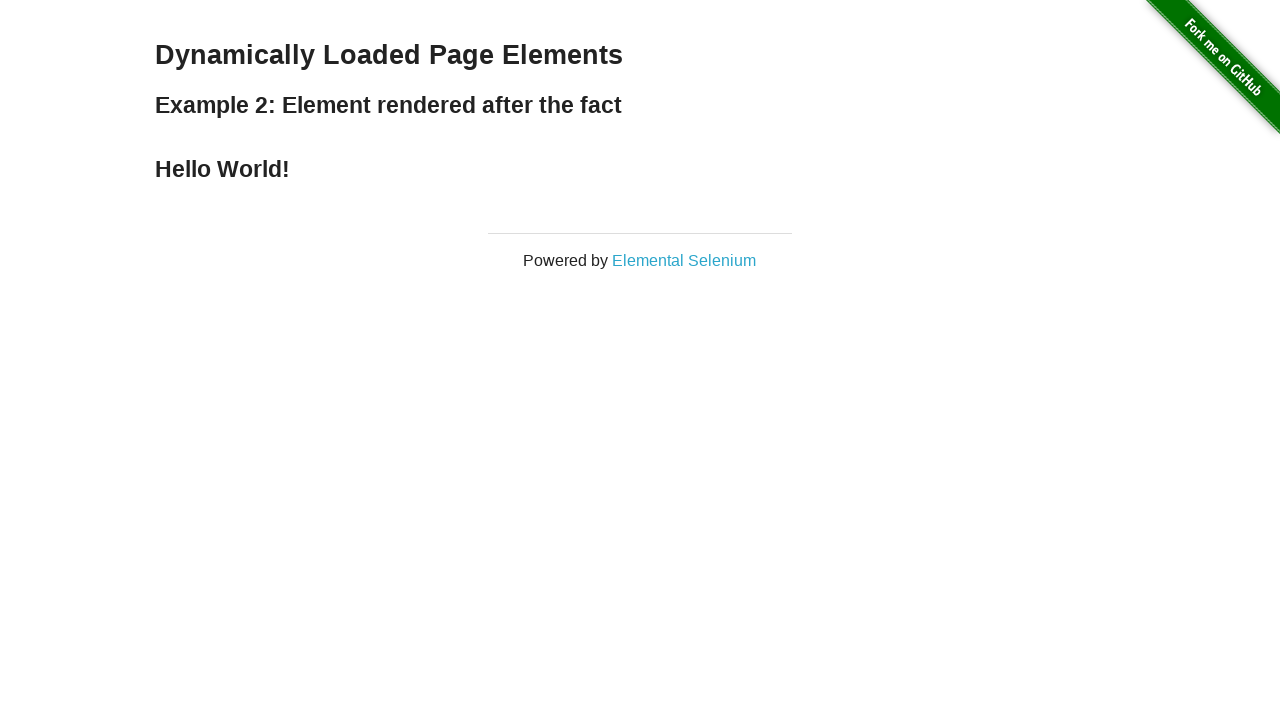

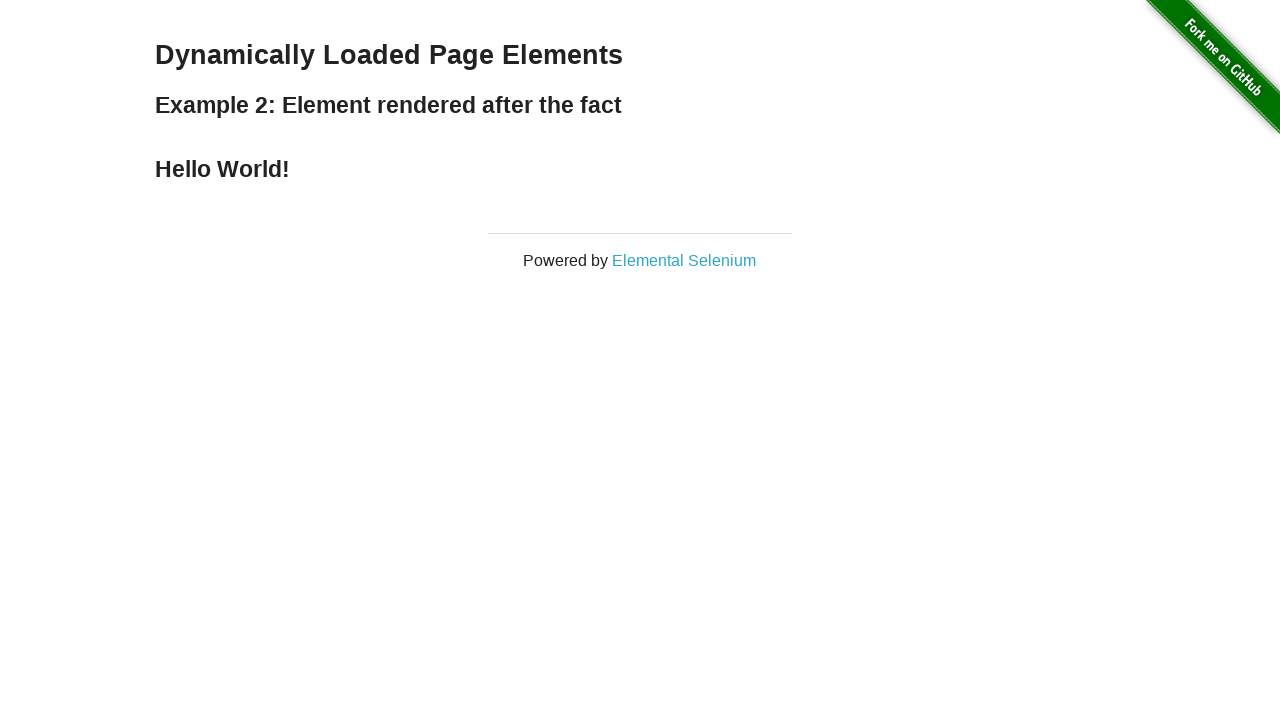